Tests checkbox interactions including enabling disabled checkboxes, showing hidden checkboxes, and selecting specific checkboxes based on their values

Starting URL: https://syntaxprojects.com/basic-checkbox-demo-homework.php

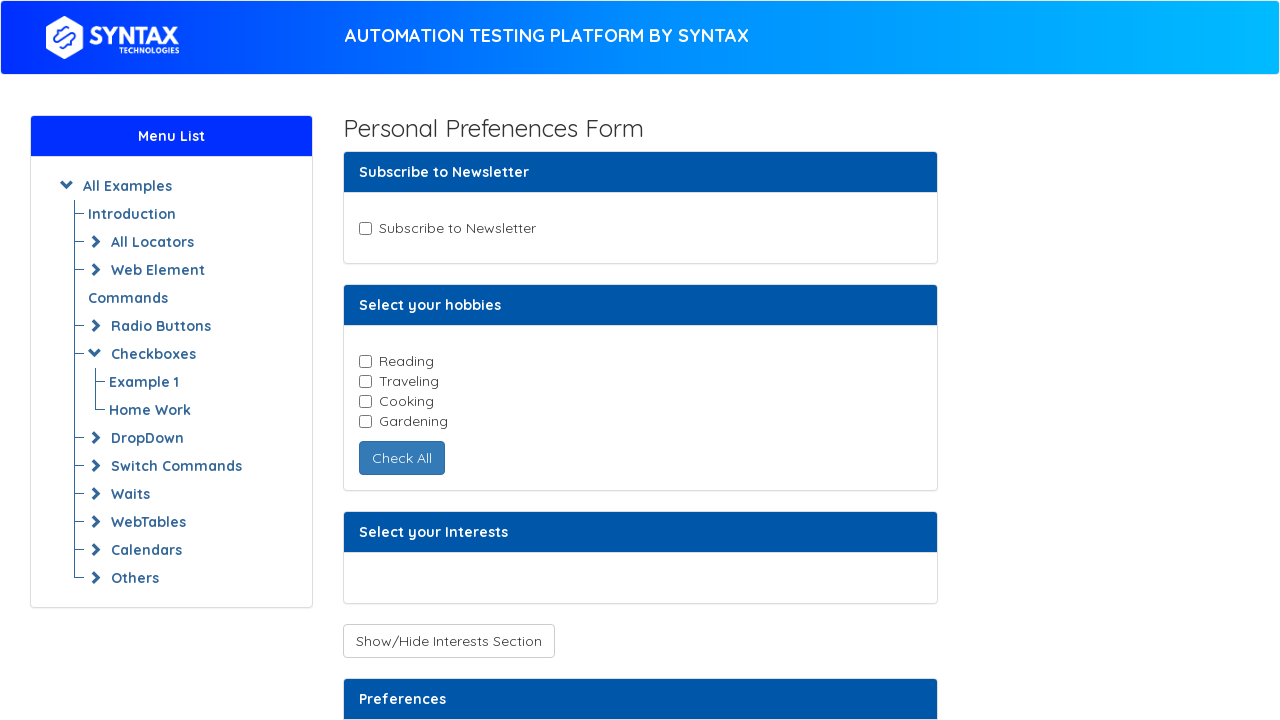

Located newsletter checkbox element
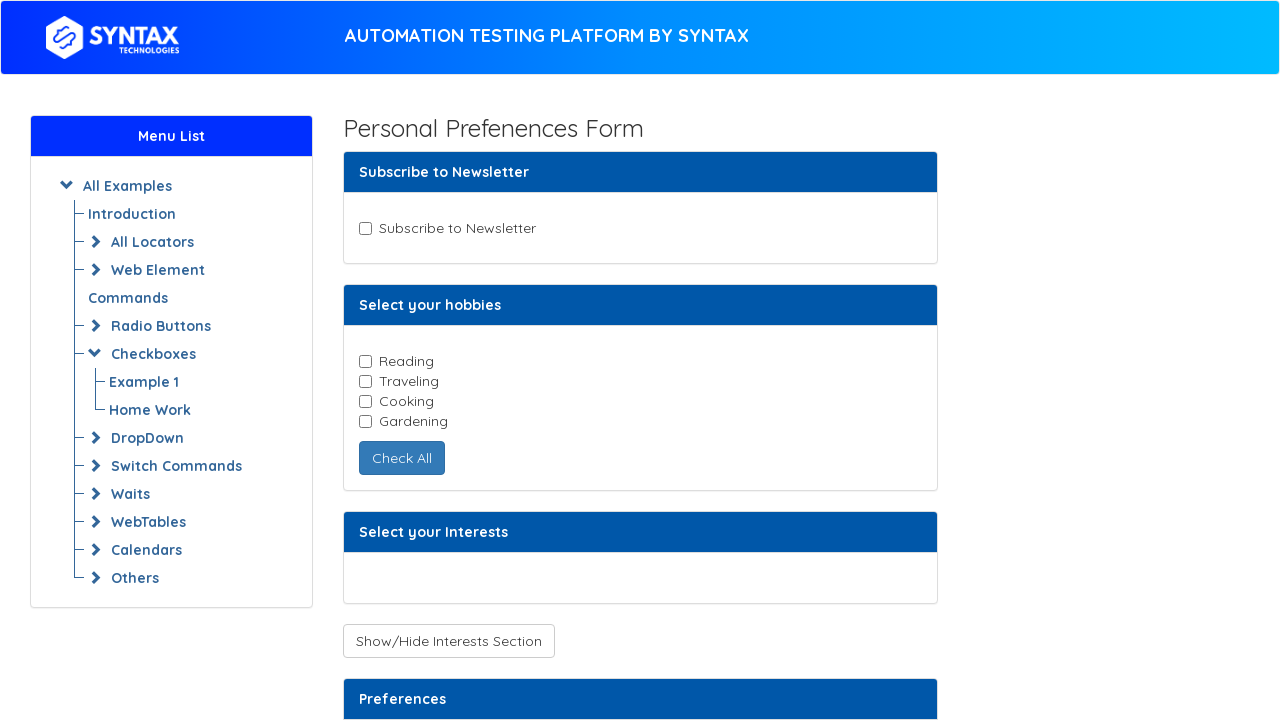

Verified newsletter checkbox is enabled
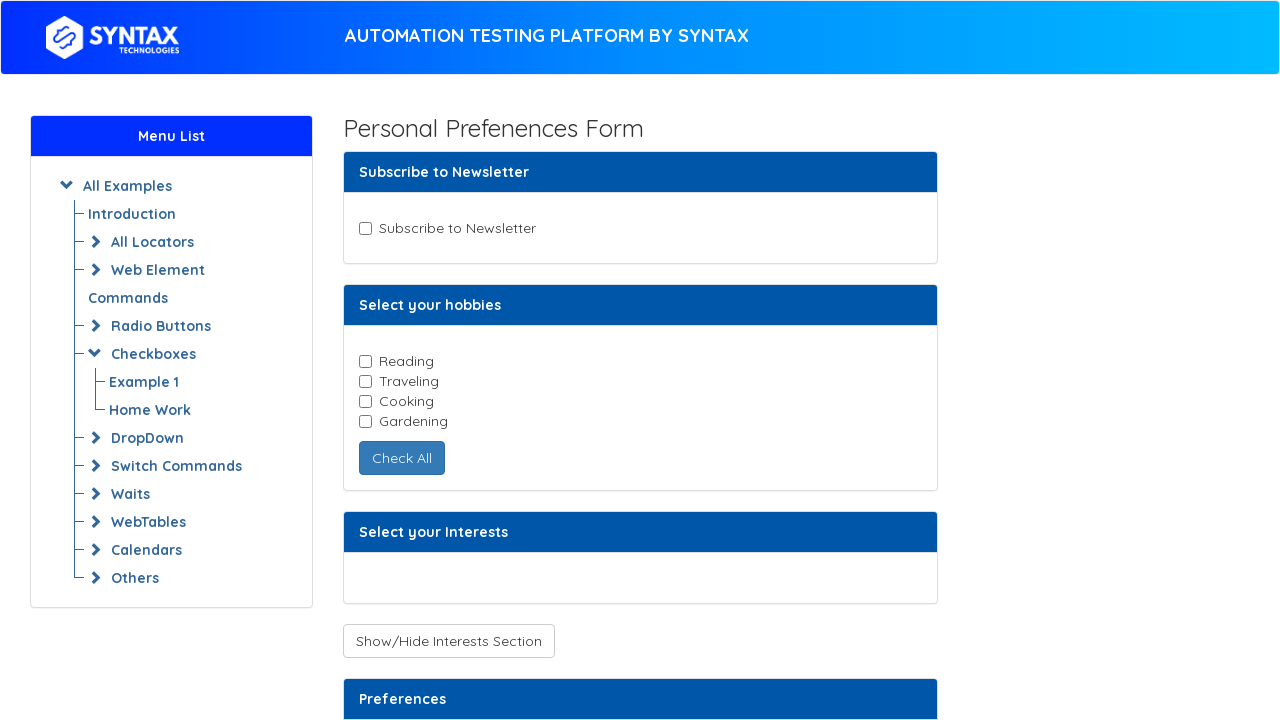

Clicked newsletter checkbox at (365, 228) on input#newsletter
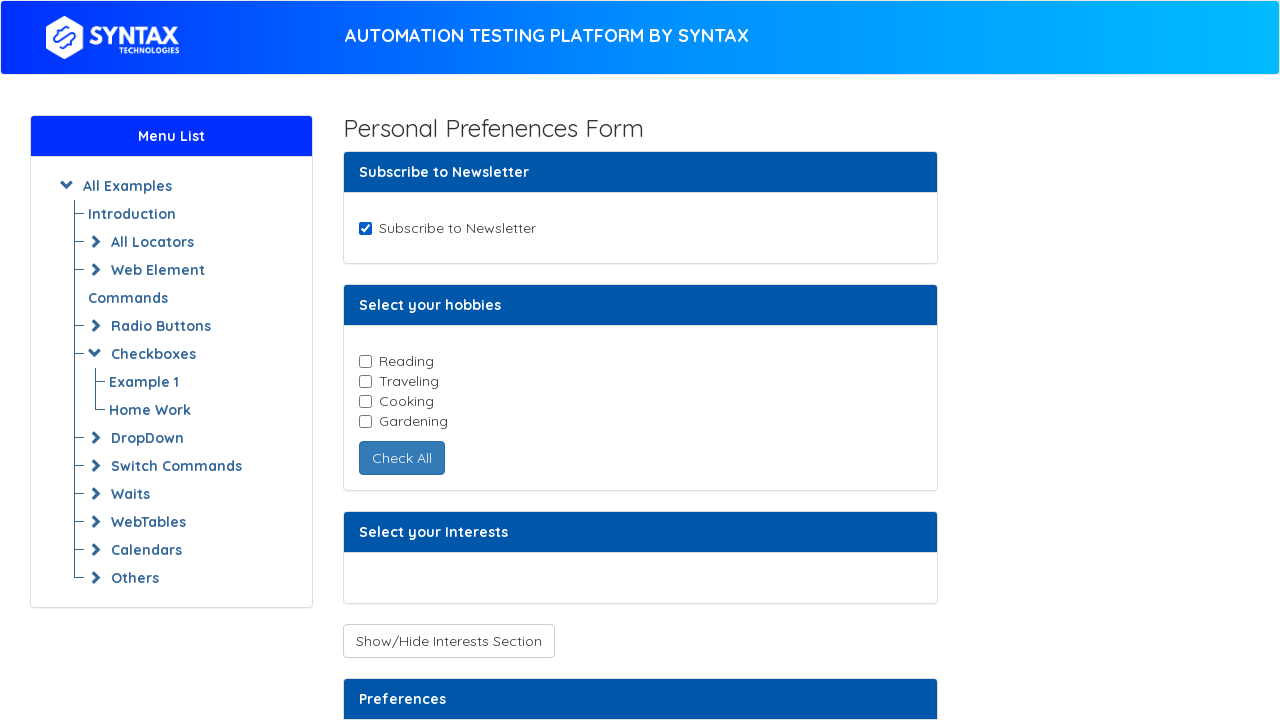

Located all hobby checkboxes
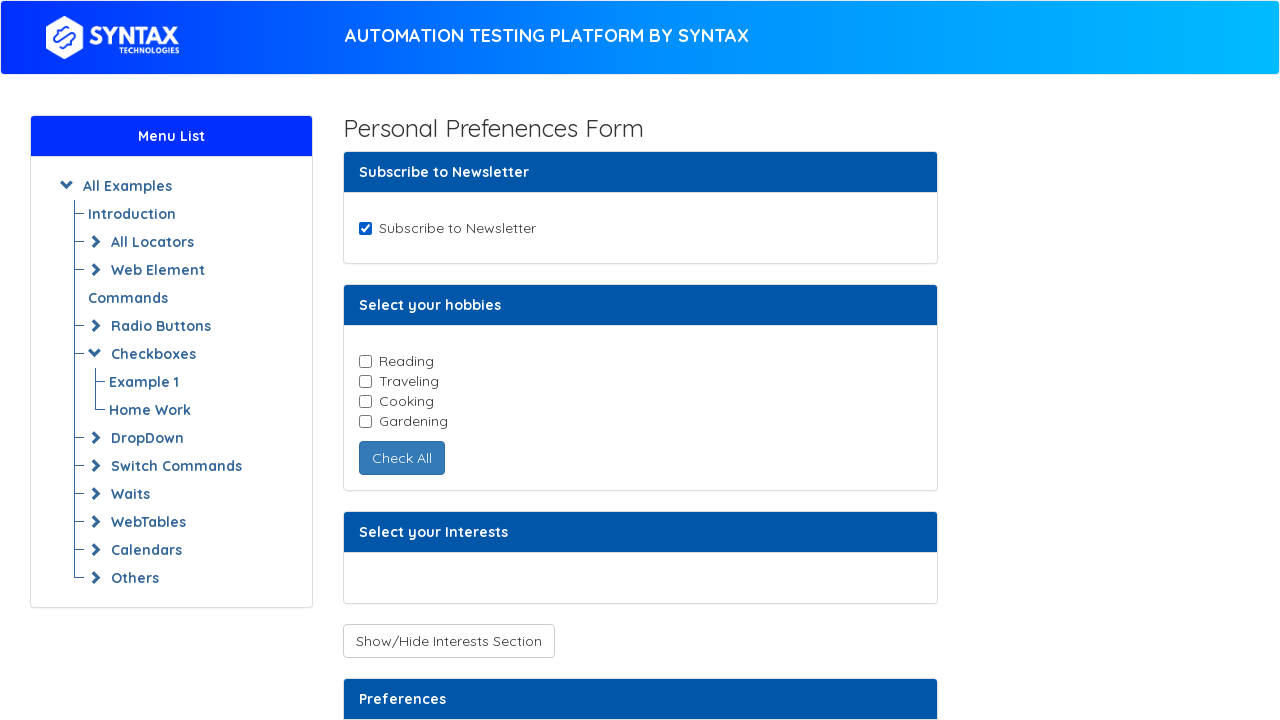

Retrieved hobby checkbox value: reading
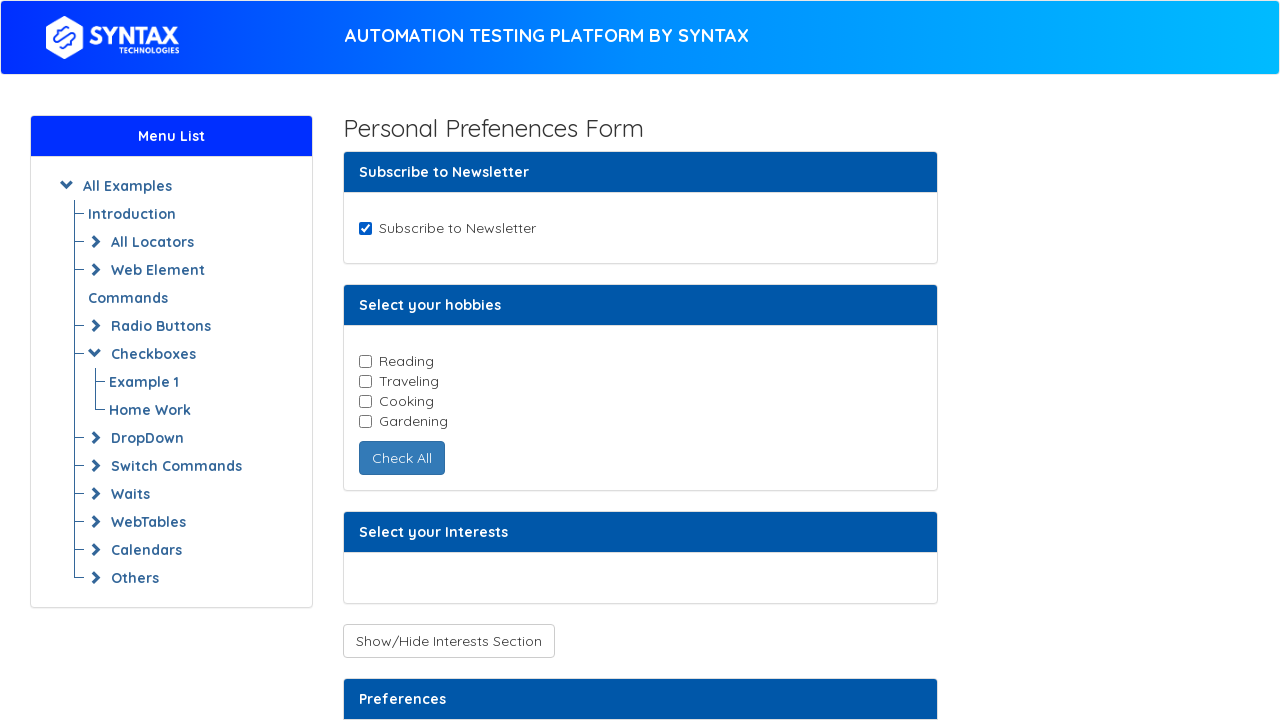

Clicked hobby checkbox for reading at (365, 361) on input.cb-element >> nth=0
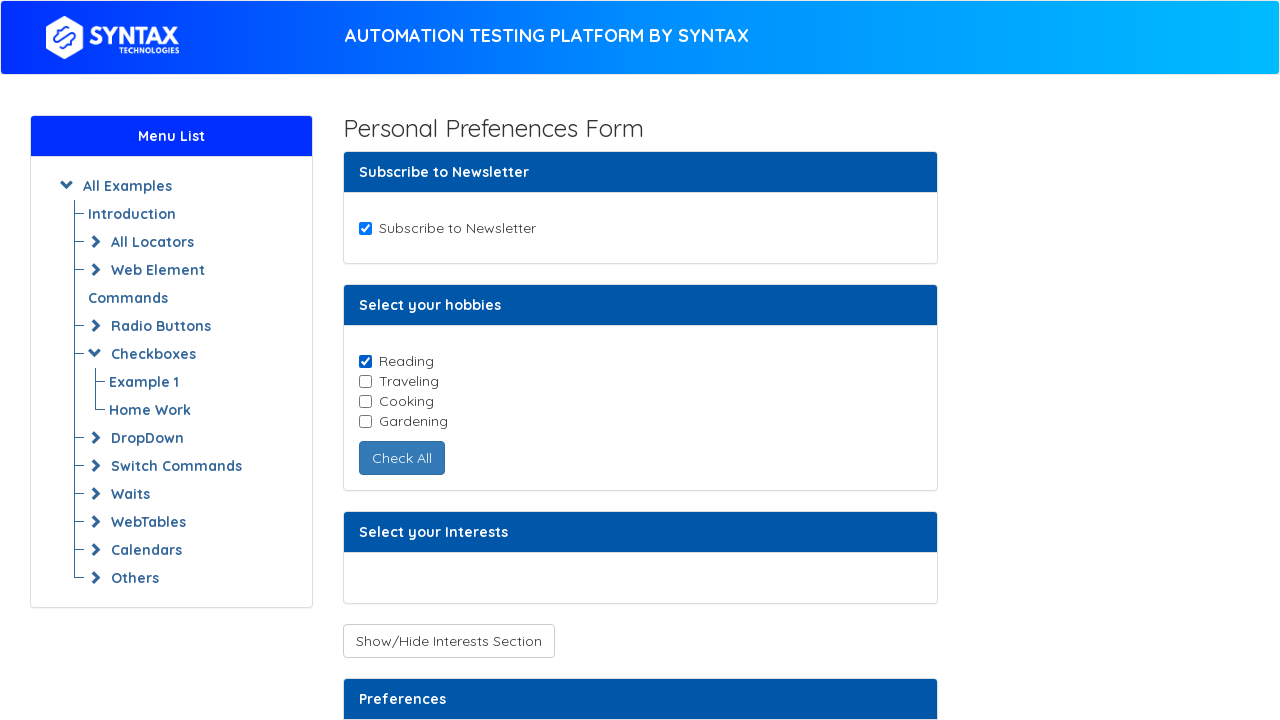

Retrieved hobby checkbox value: traveling
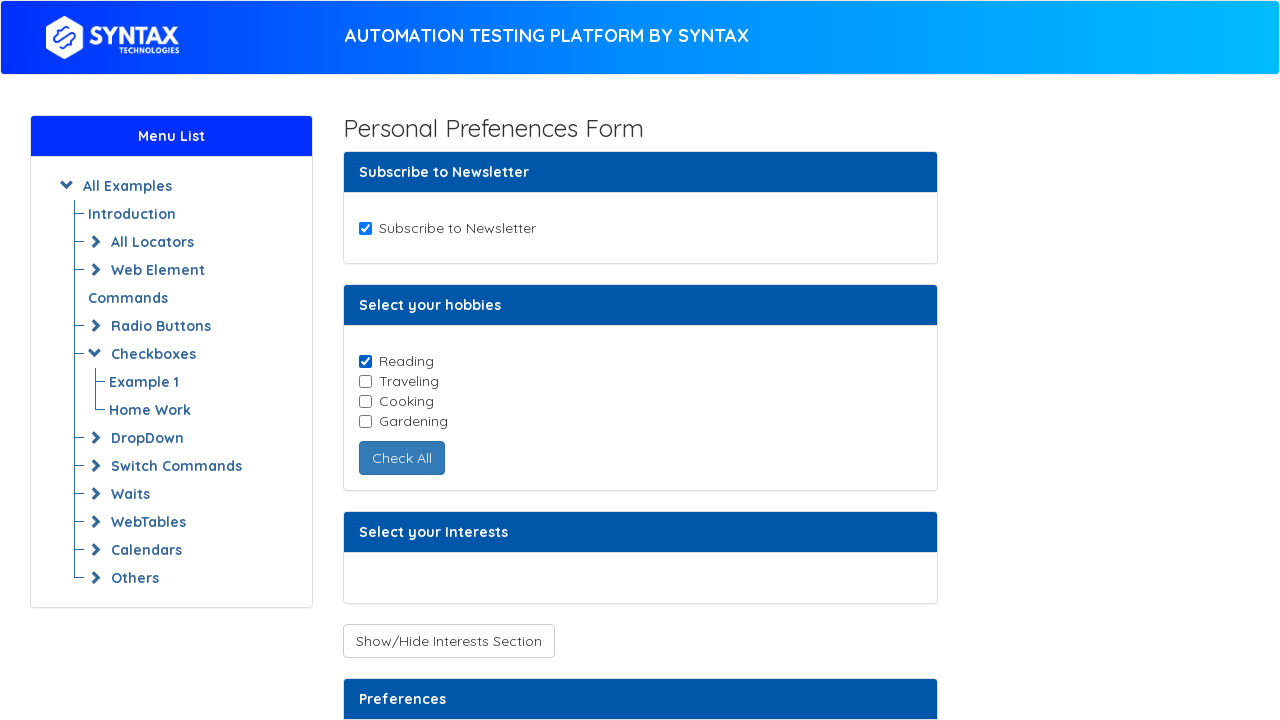

Retrieved hobby checkbox value: cooking
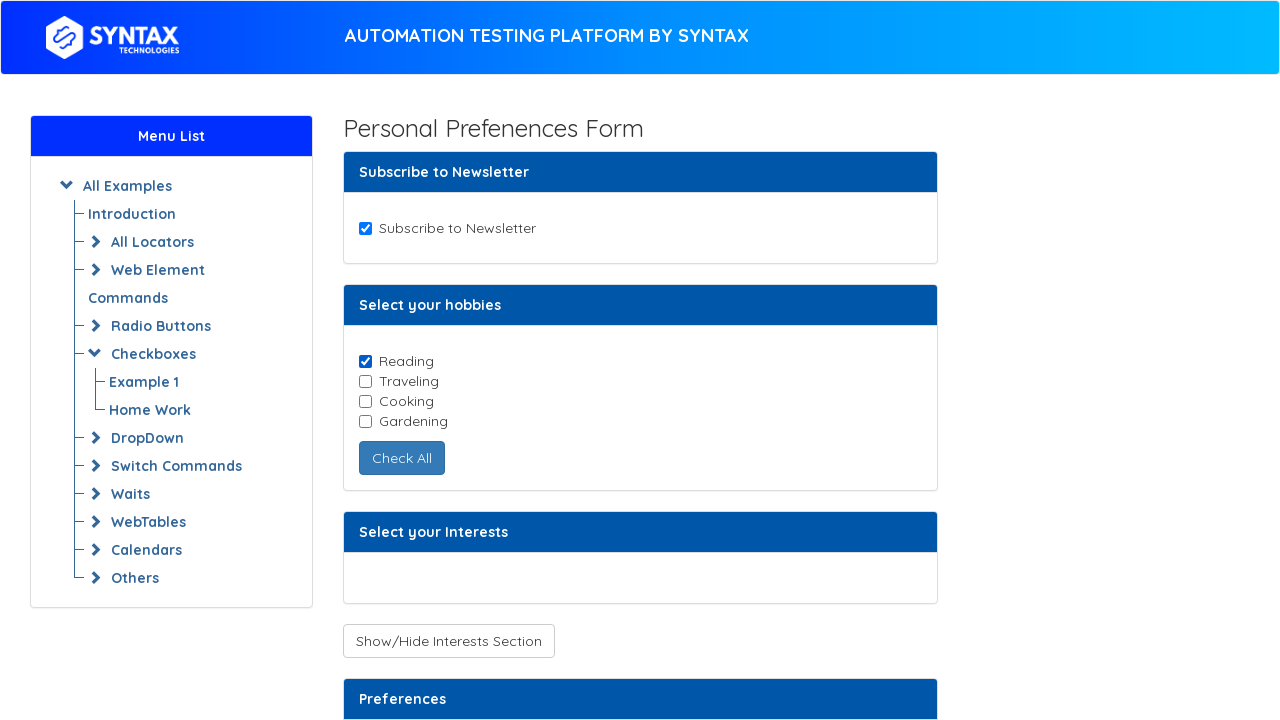

Clicked hobby checkbox for cooking at (365, 401) on input.cb-element >> nth=2
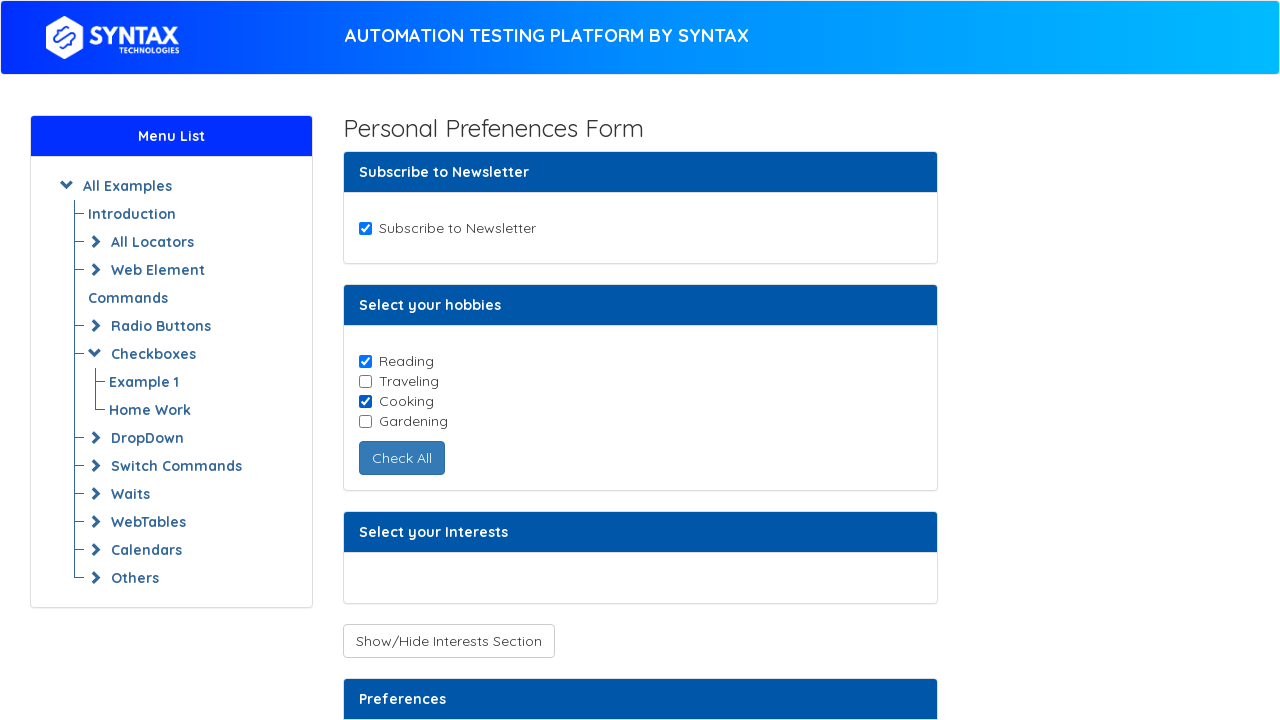

Retrieved hobby checkbox value: gardening
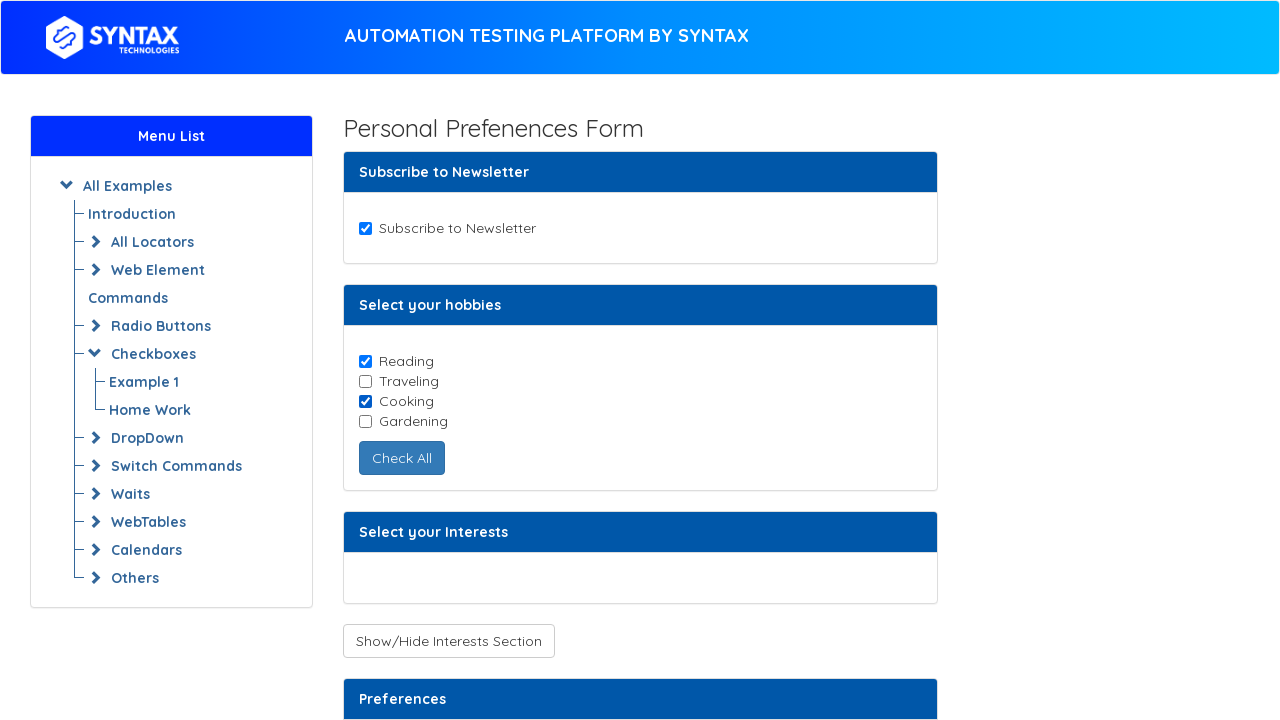

Located Support checkbox element
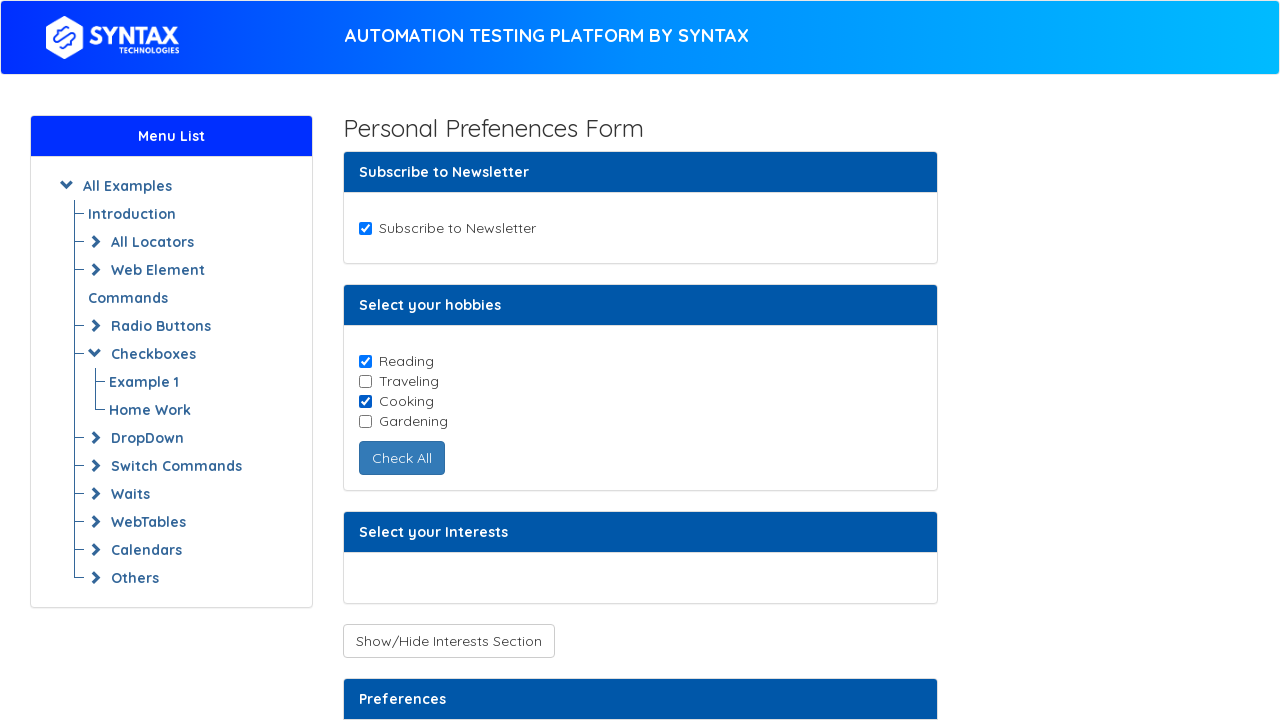

Located Music checkbox element
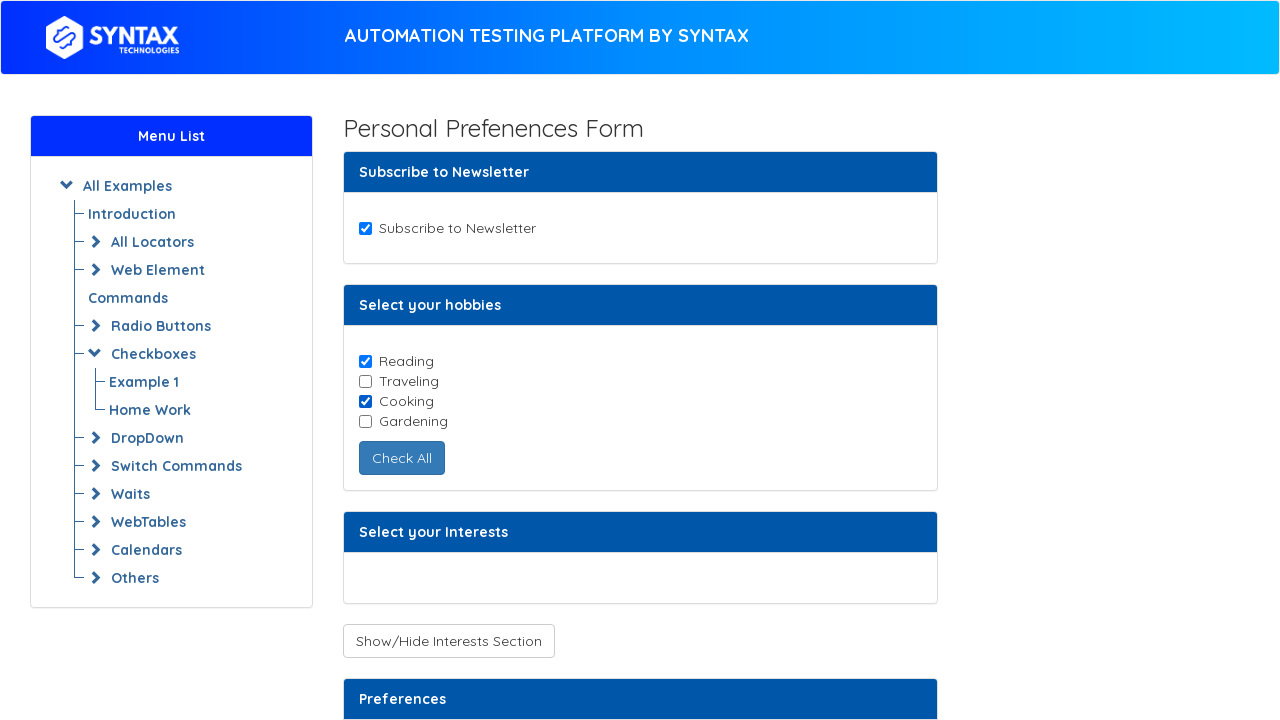

Located Show/Hide Interests Section button
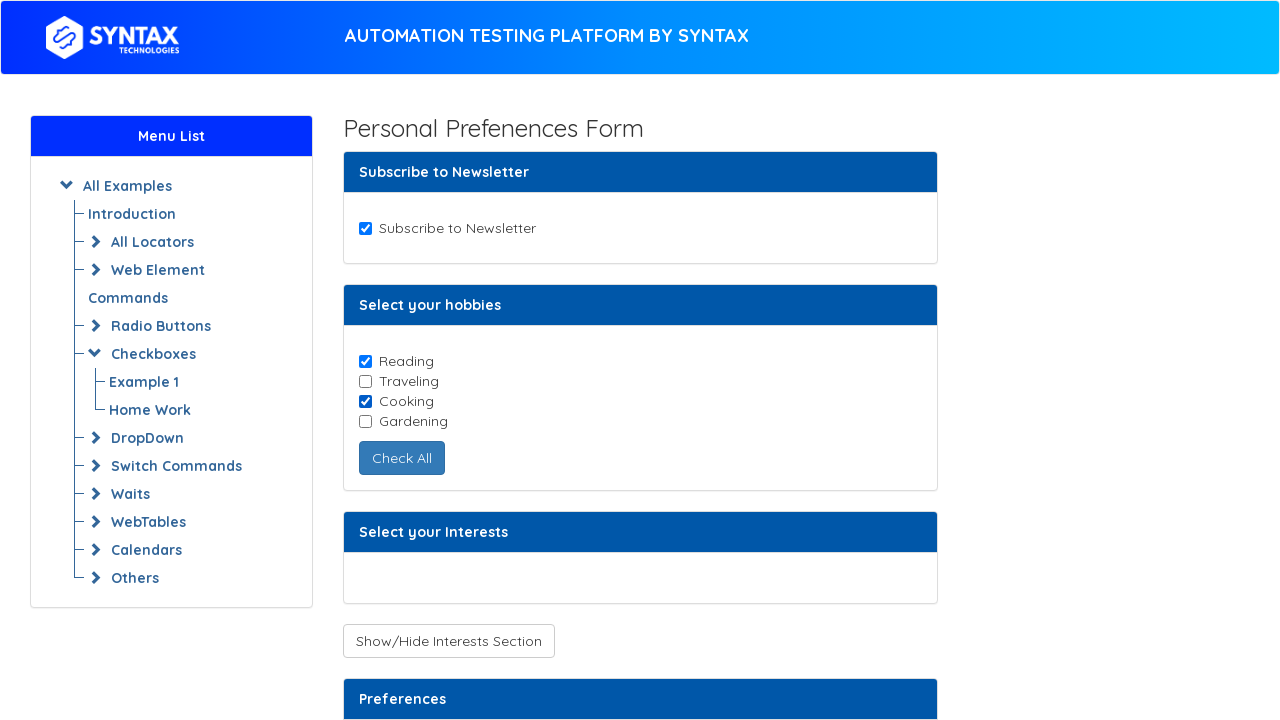

Verified interests section is hidden
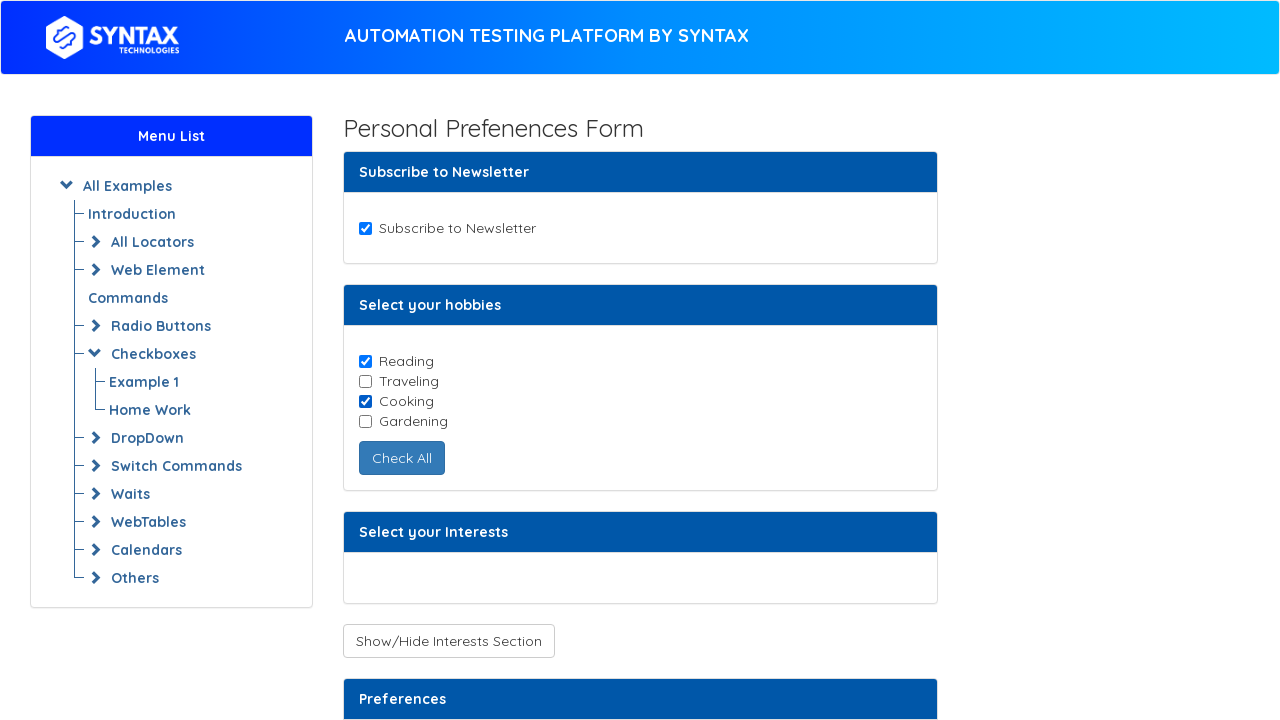

Clicked Show/Hide Interests Section button to reveal hidden section at (448, 641) on button:has-text('Show/Hide Interests Section')
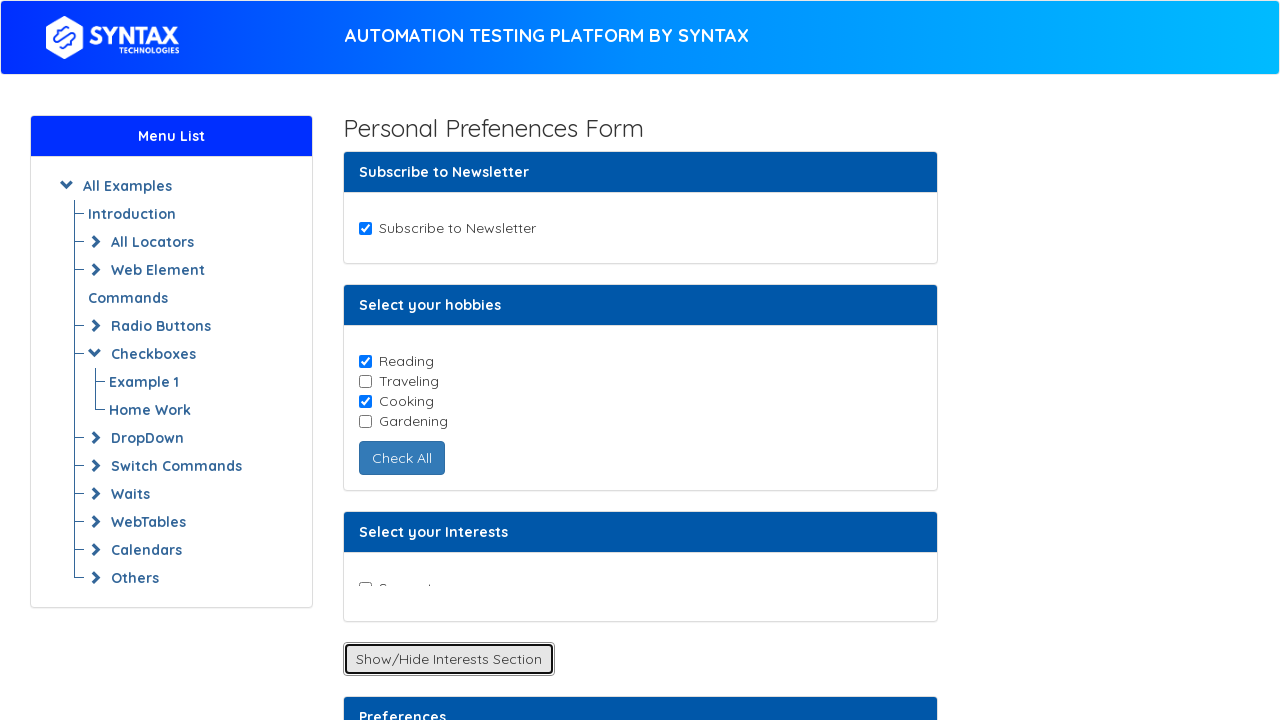

Waited 1000ms for interests section to load
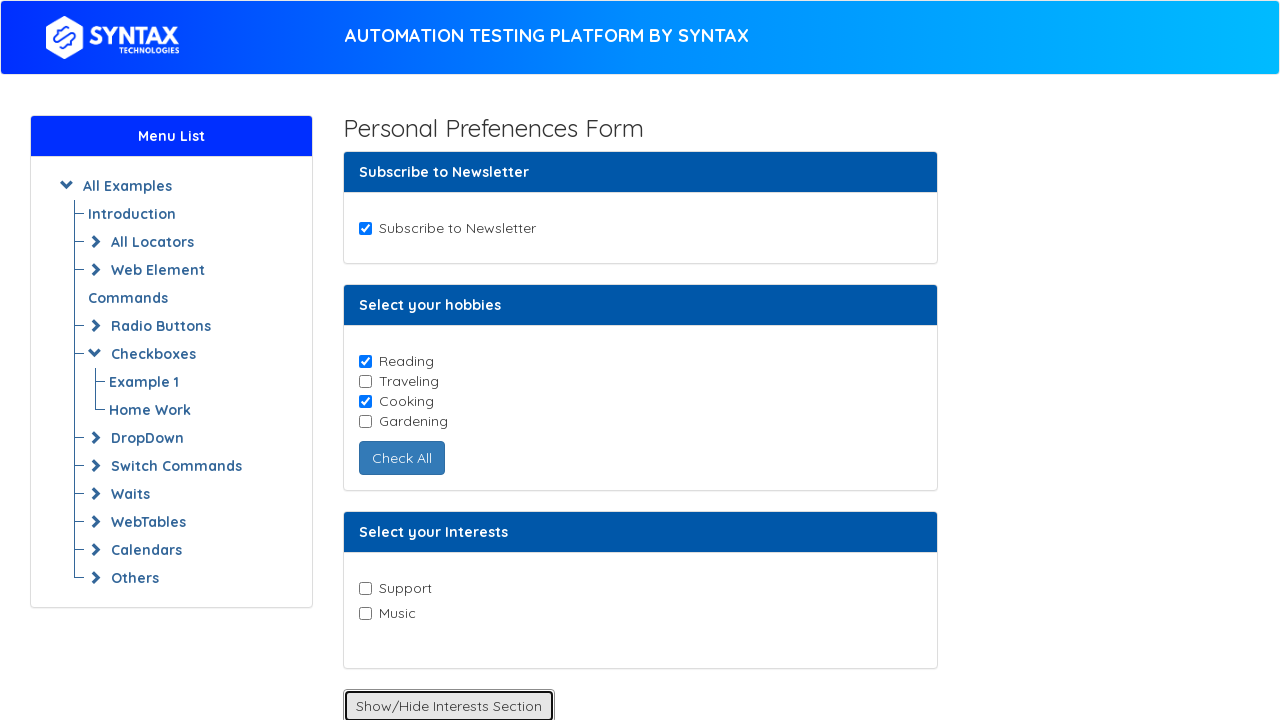

Clicked Music checkbox at (365, 613) on input[value='Music']
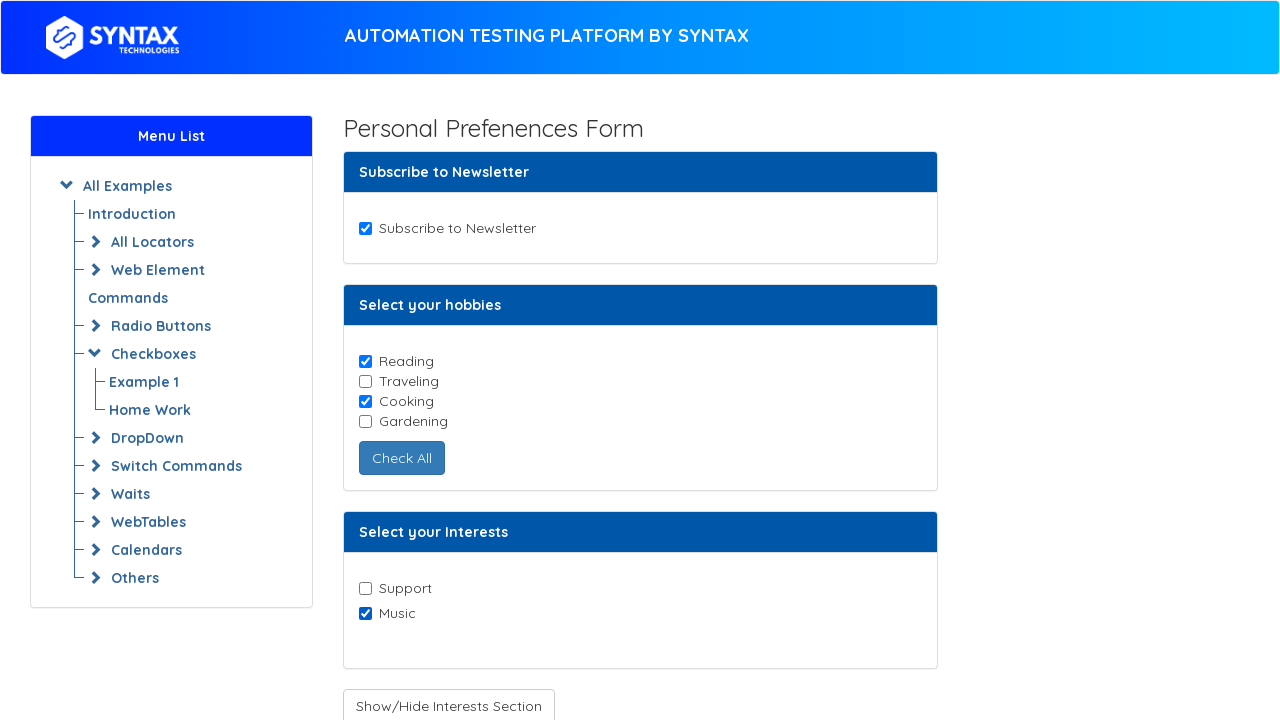

Located Receive Notifications checkbox element
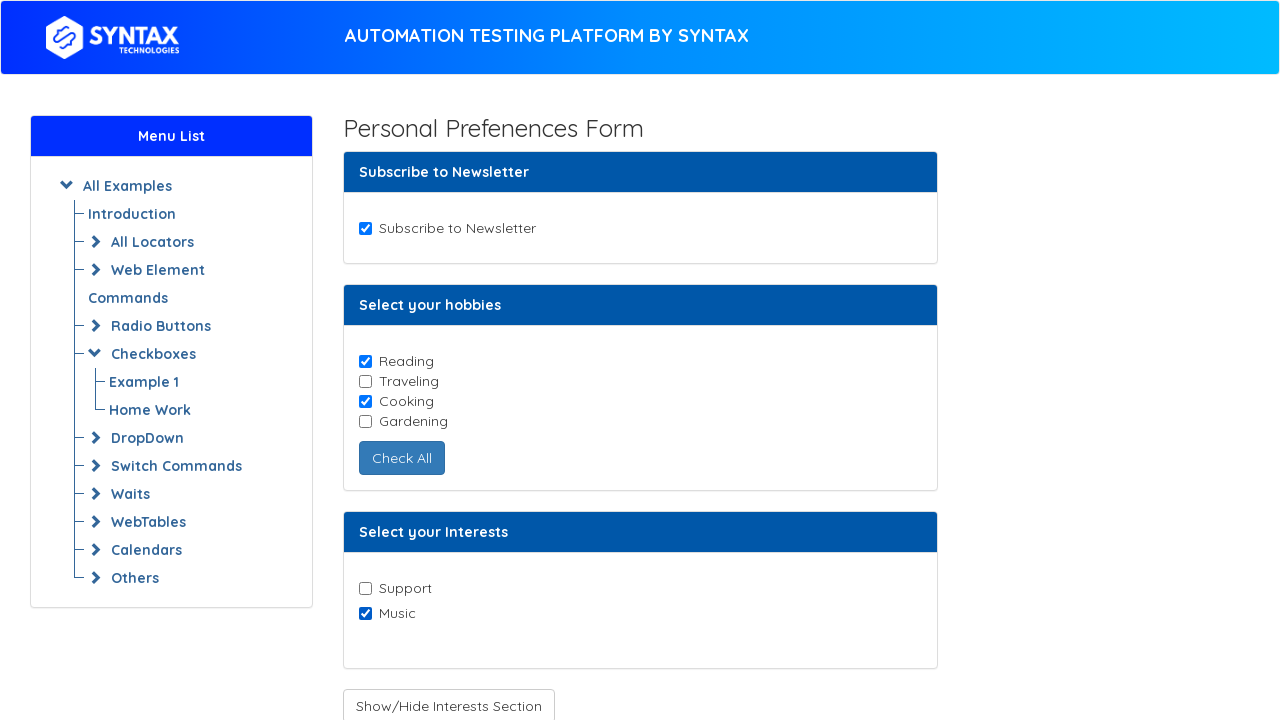

Located Enable Checkboxes button
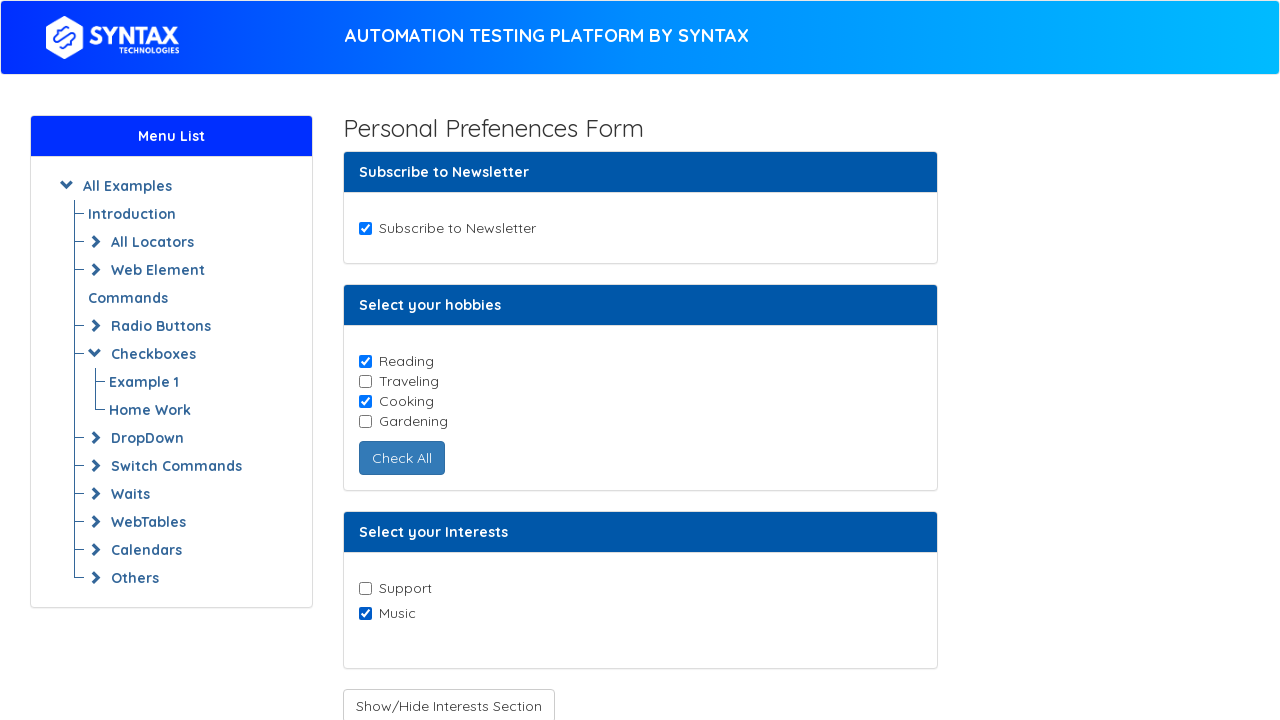

Verified Receive Notifications checkbox is disabled
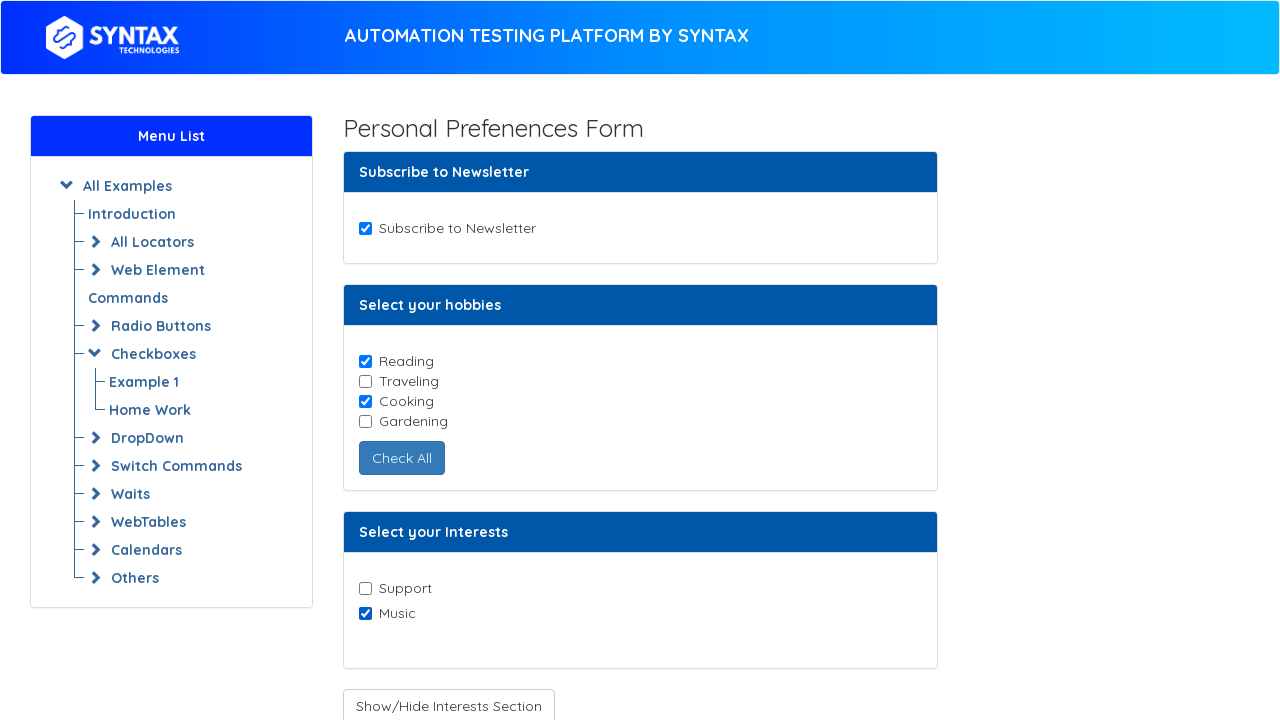

Clicked Enable Checkboxes button at (436, 407) on button:has-text('Enable Checkboxes')
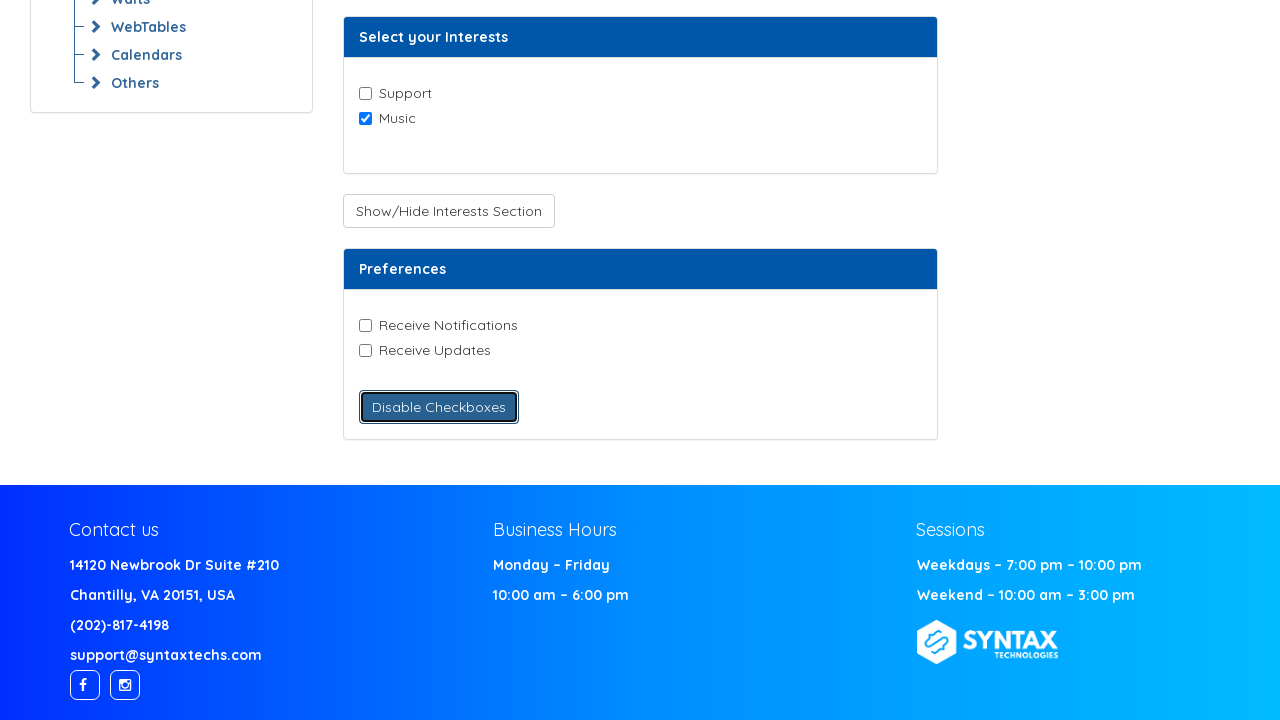

Clicked Receive Notifications checkbox at (365, 325) on input[value='Receive-Notifications']
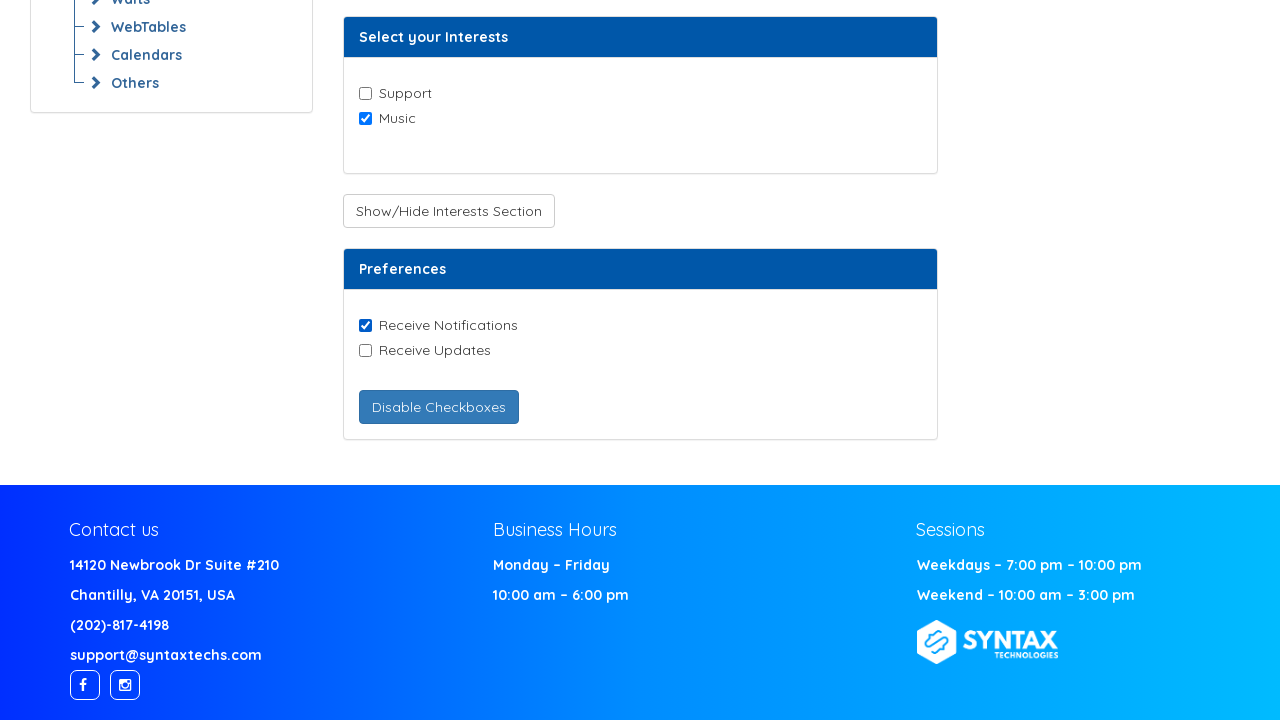

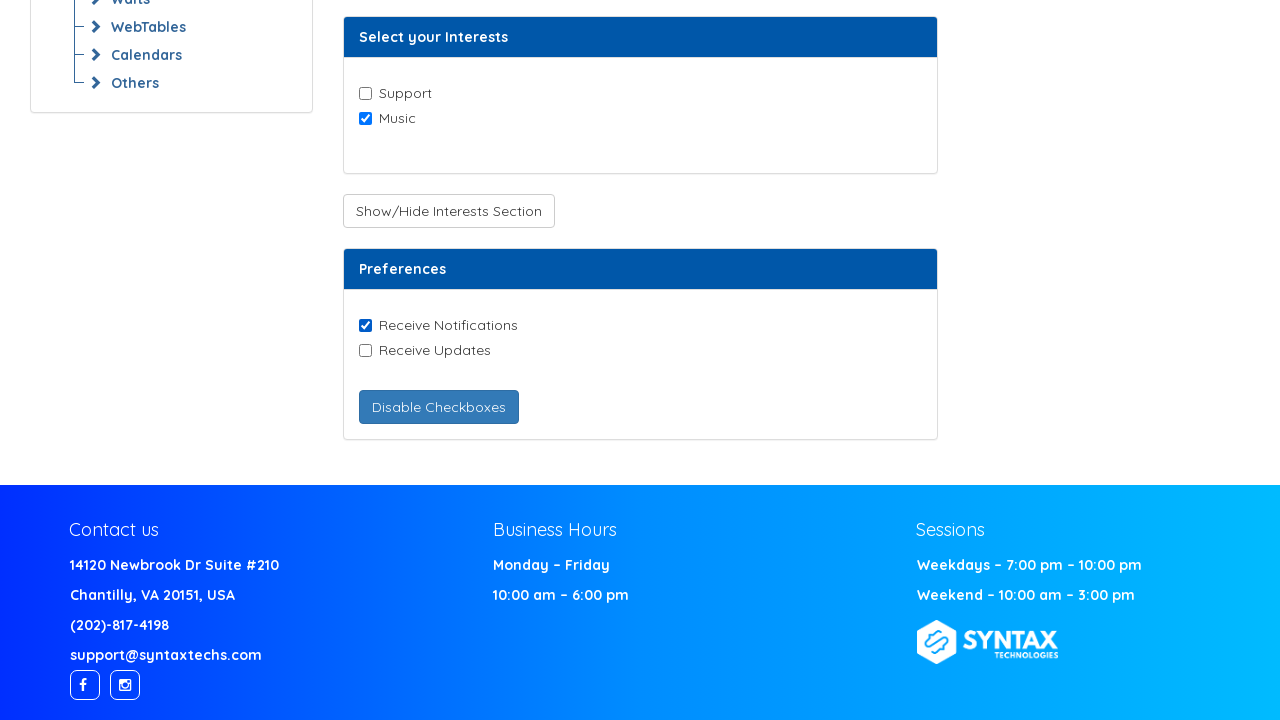